Tests handling multiple browser windows by clicking the Help link on Gmail's landing page, which opens a new window, then switching between the original and new windows.

Starting URL: https://gmail.com

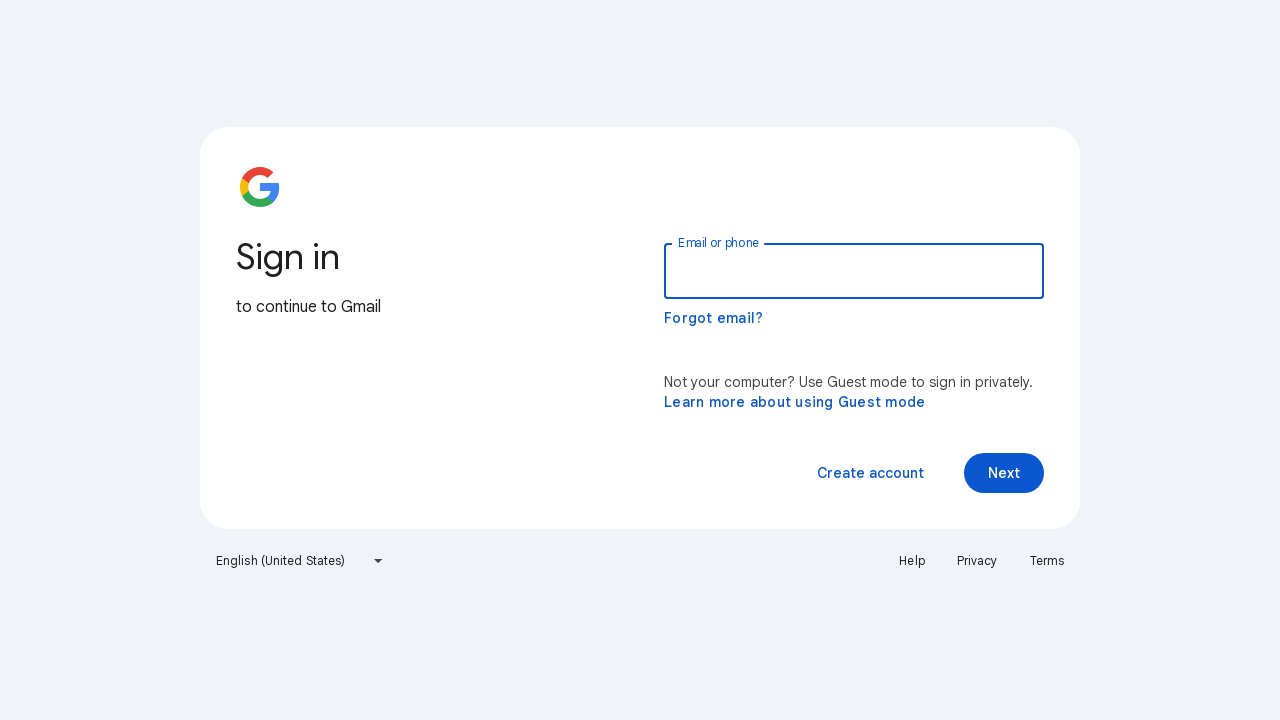

Retrieved initial page title from Gmail landing page
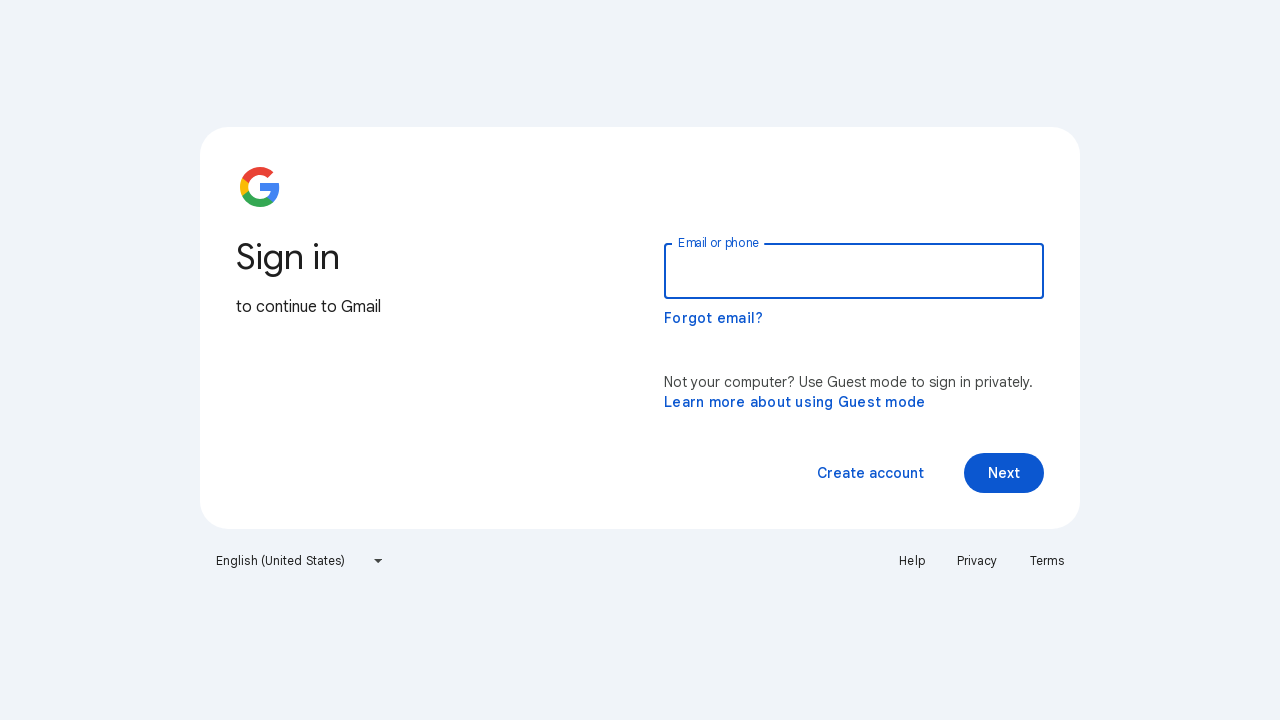

Clicked Help link, which opened a new window at (912, 561) on text=Help
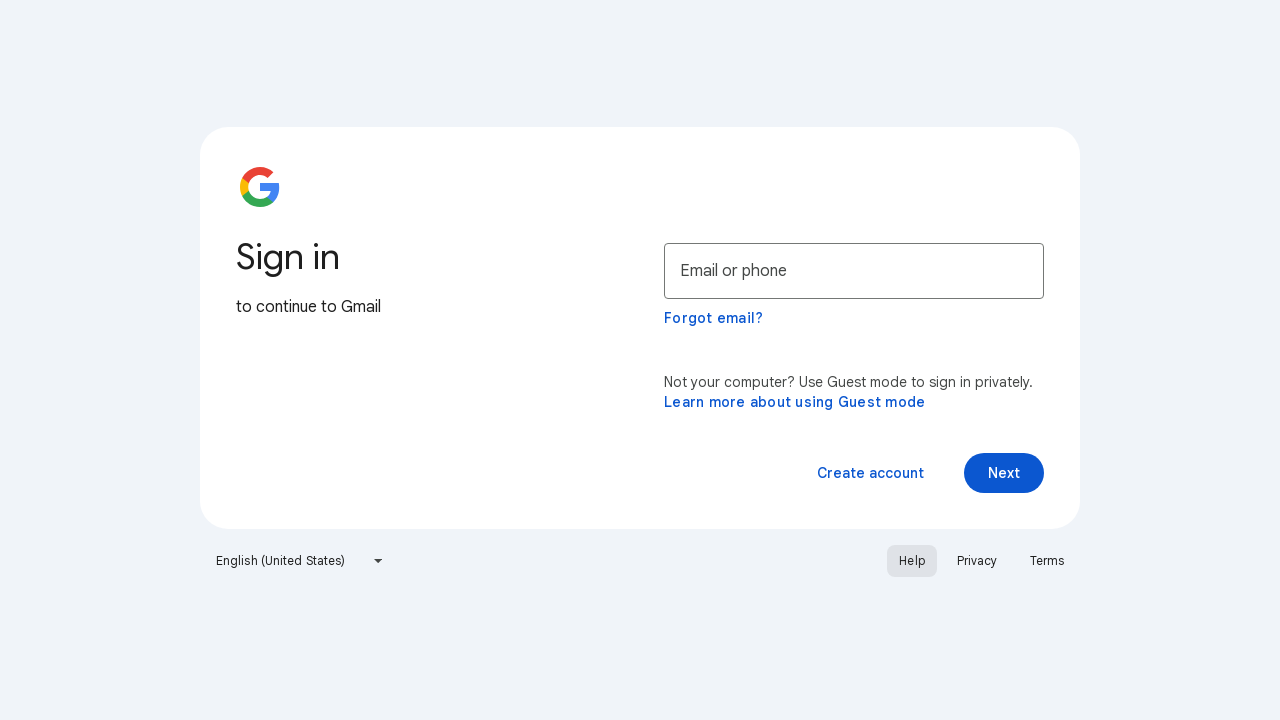

New window loaded and ready
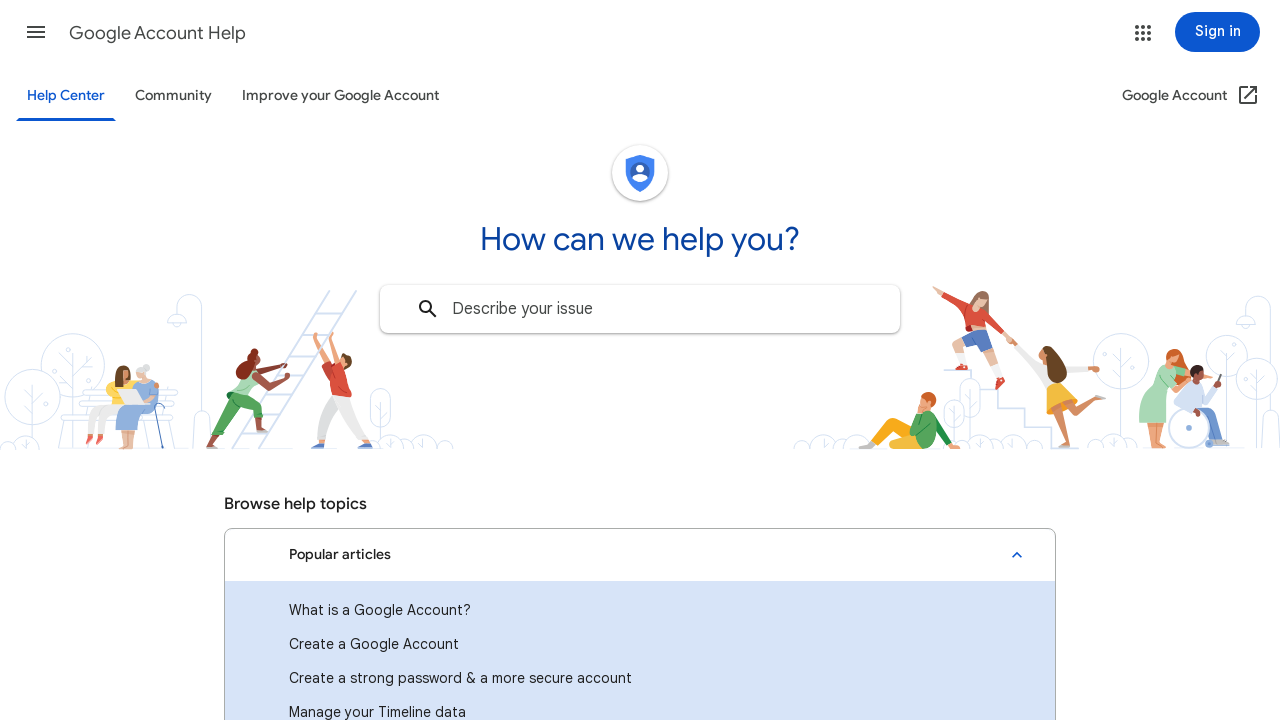

Retrieved both windows from context - original and Help window
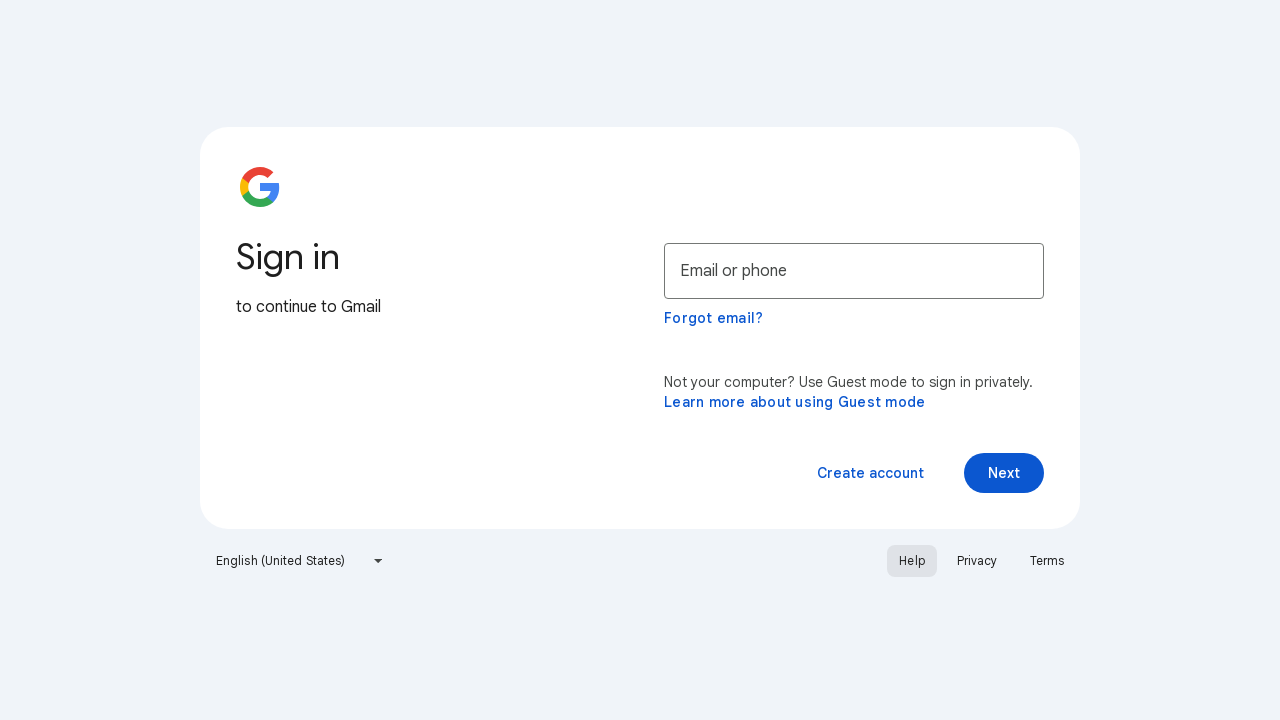

Switched focus to Help window (2nd window)
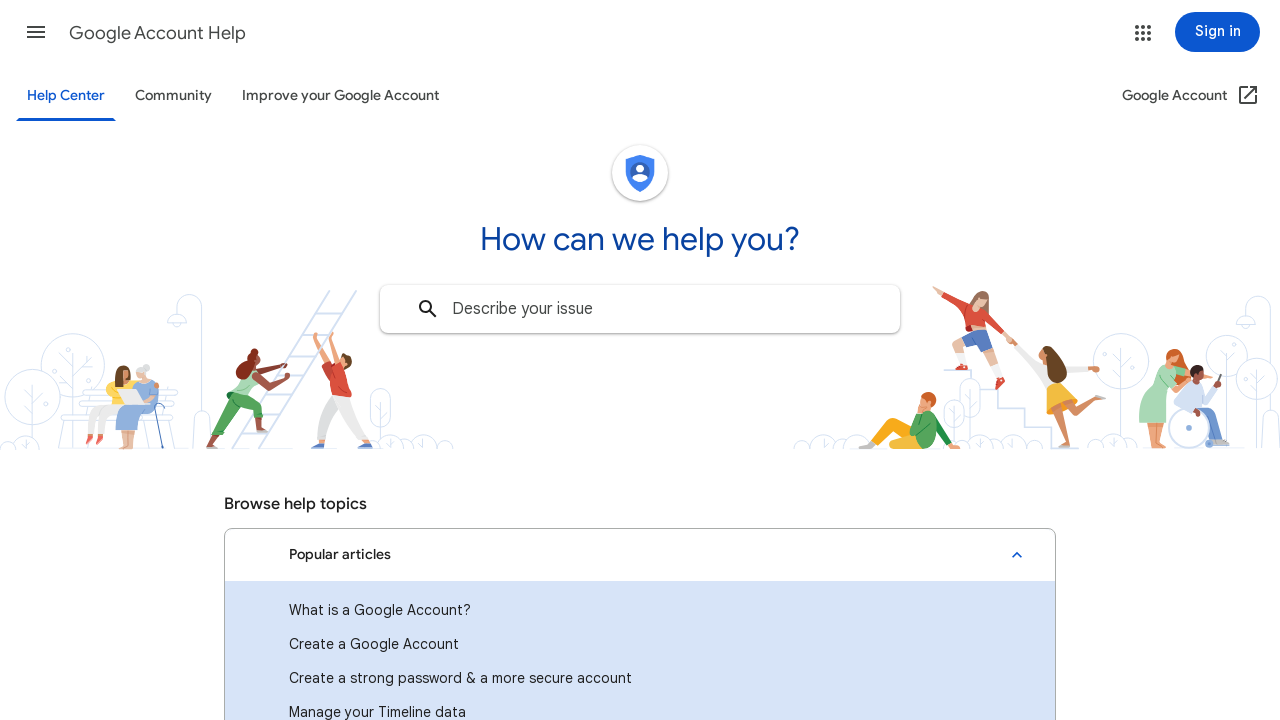

Retrieved page title from Help window
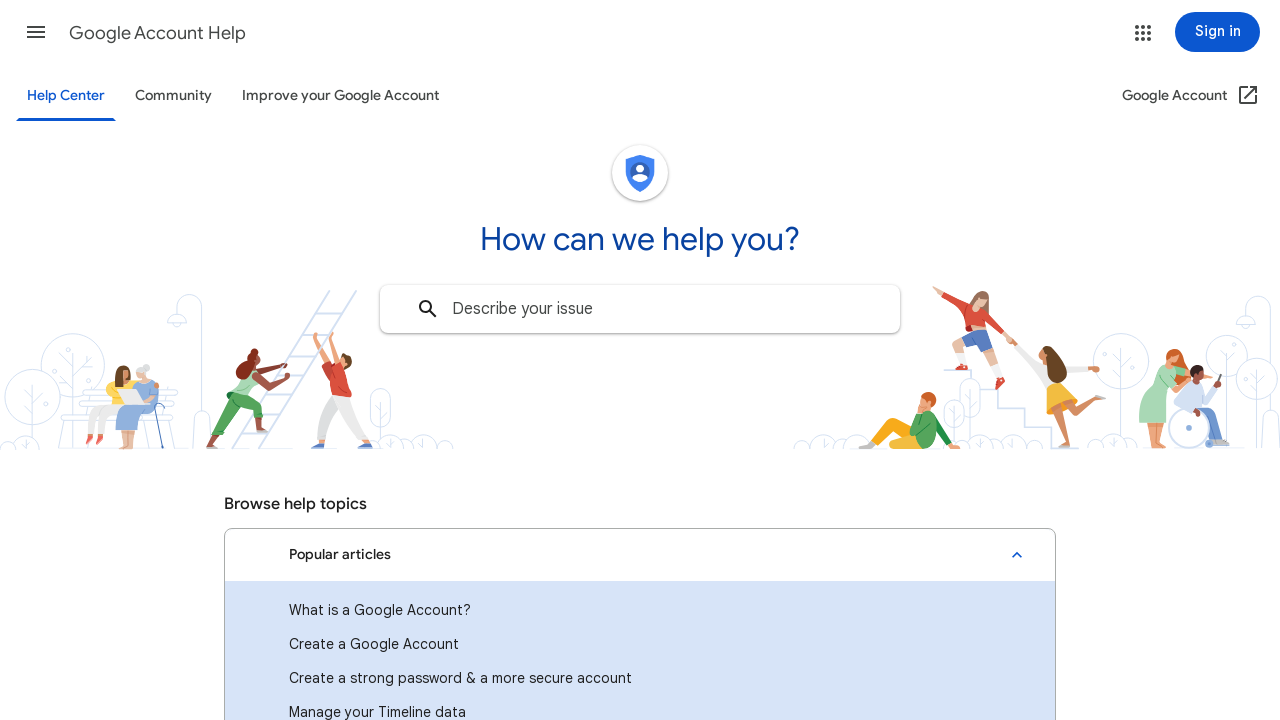

Switched focus back to original Gmail window (1st window)
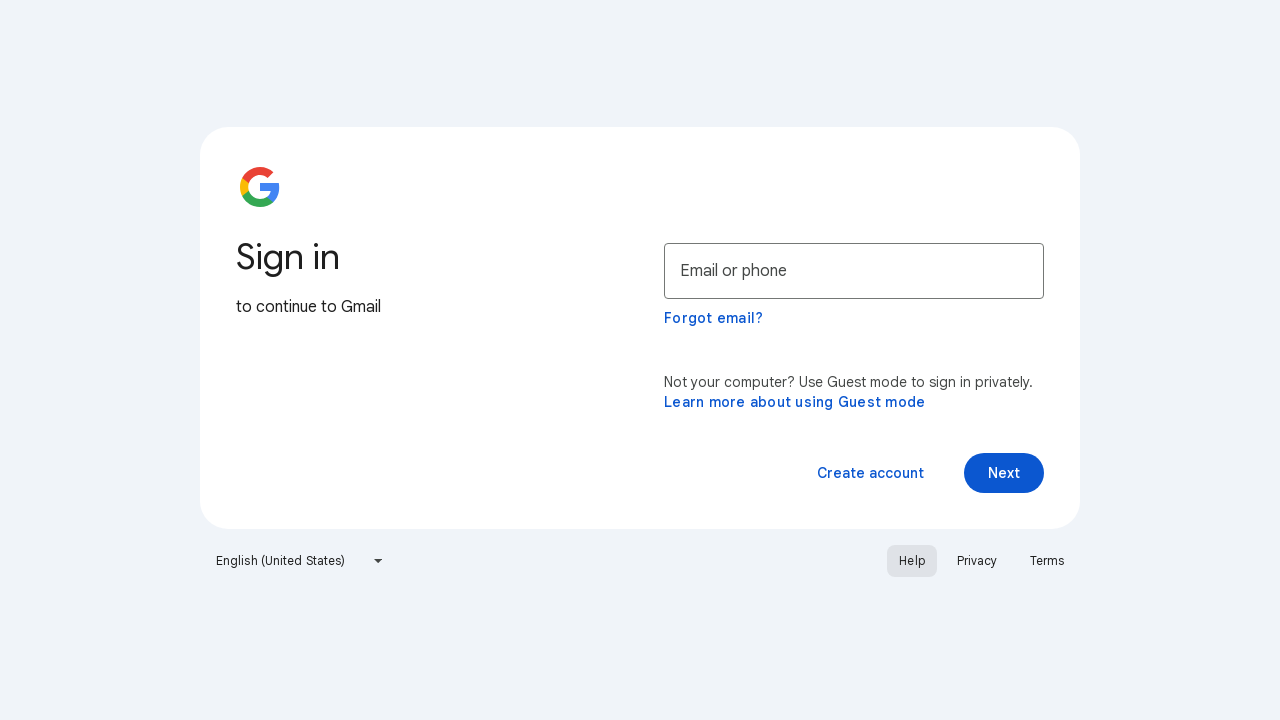

Retrieved page title from original Gmail window
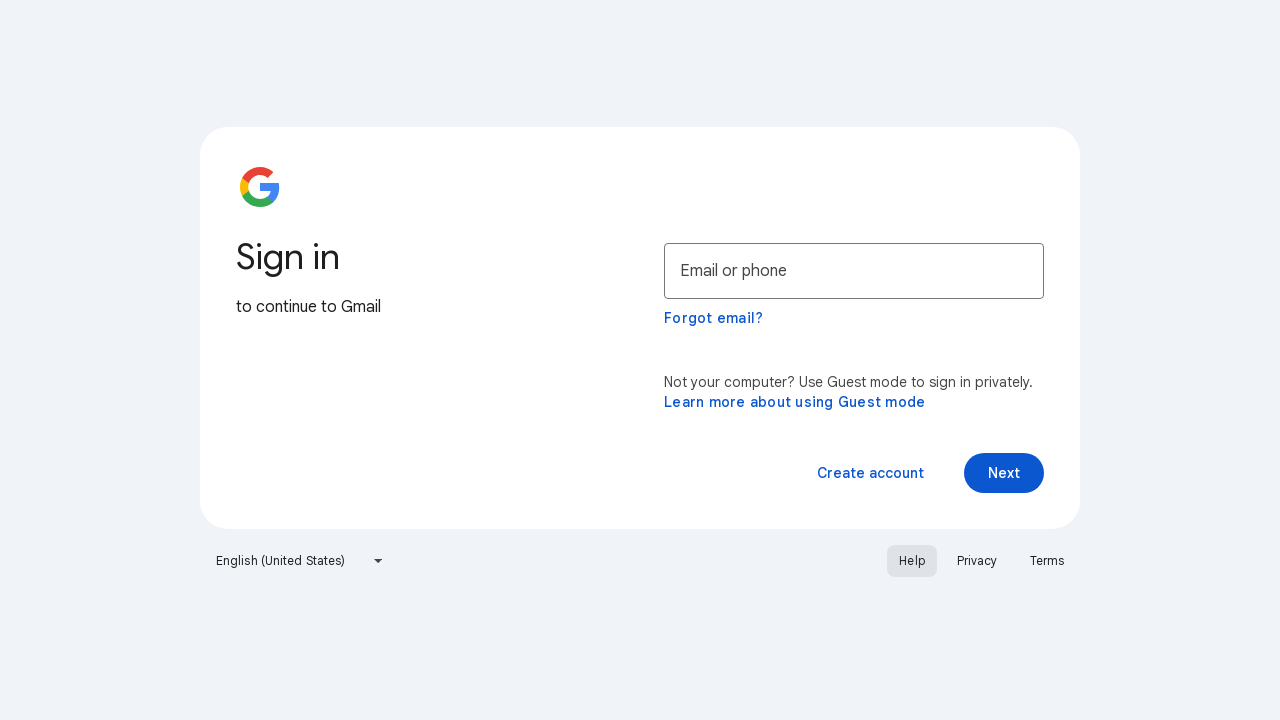

Switched focus back to Help window (2nd window)
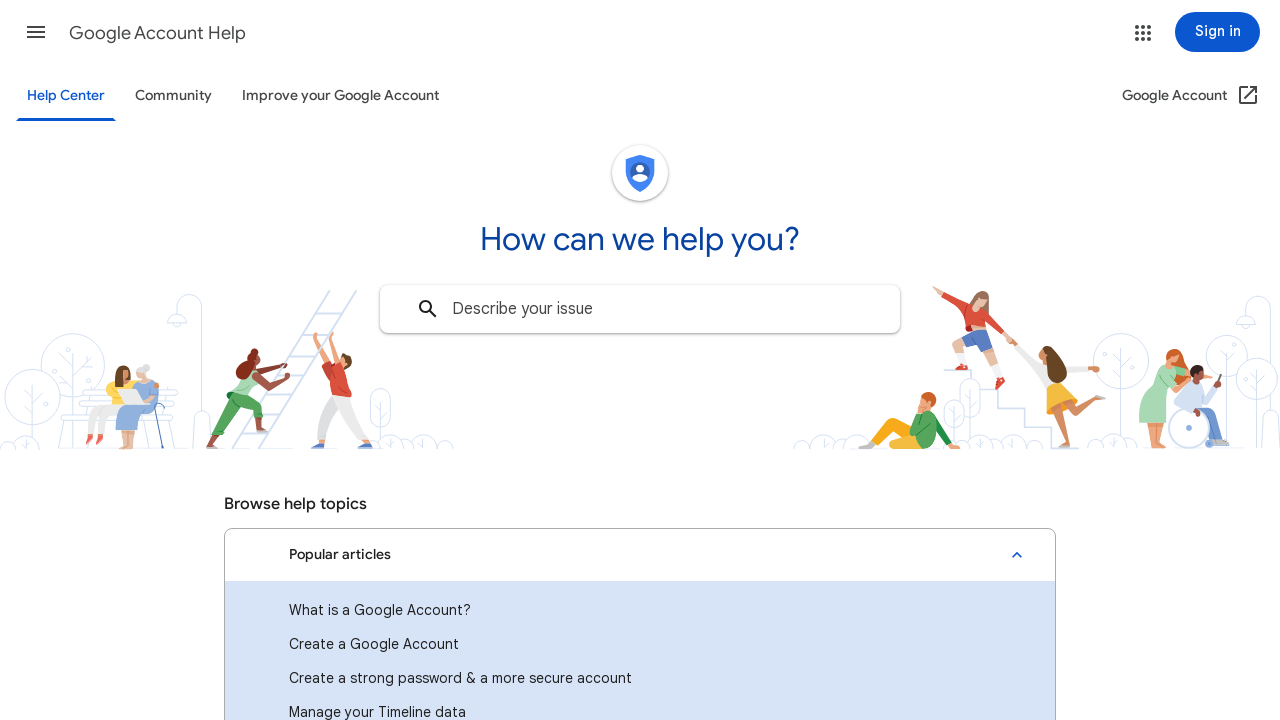

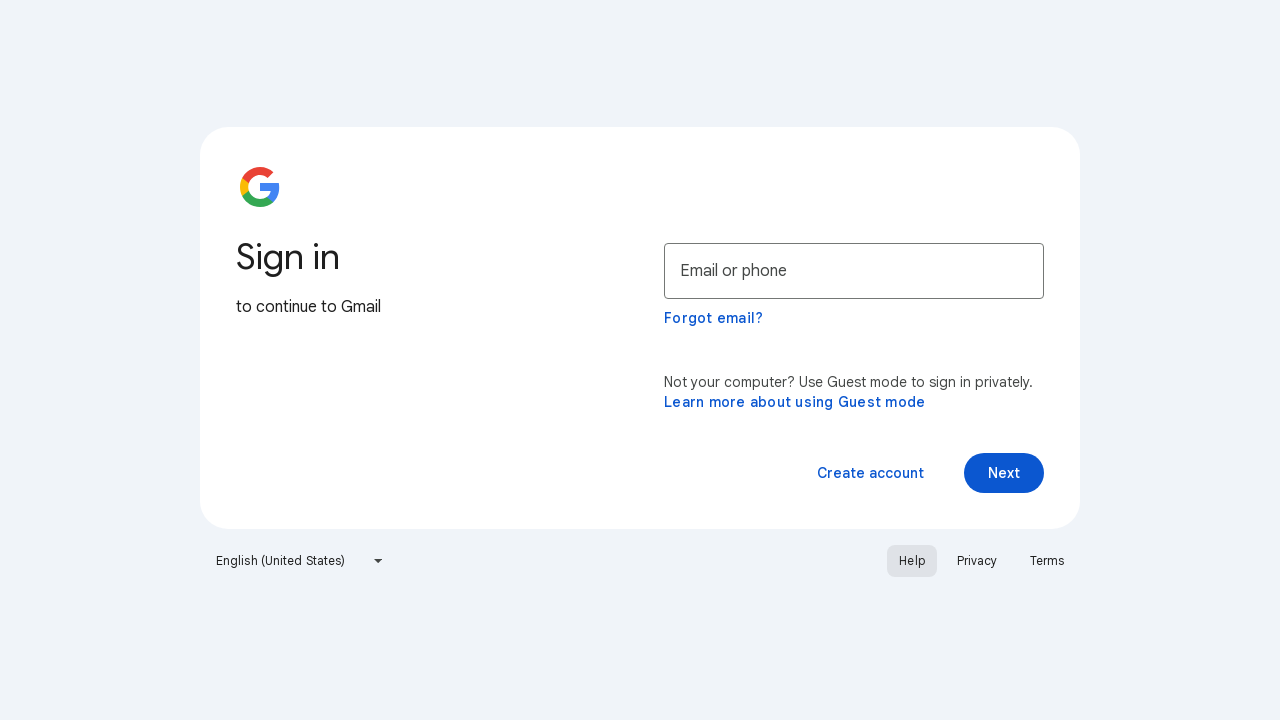